Tests form validation by submitting an empty registration form and verifying error messages are displayed

Starting URL: https://ecommerce-playground.lambdatest.io/index.php?route=account/register

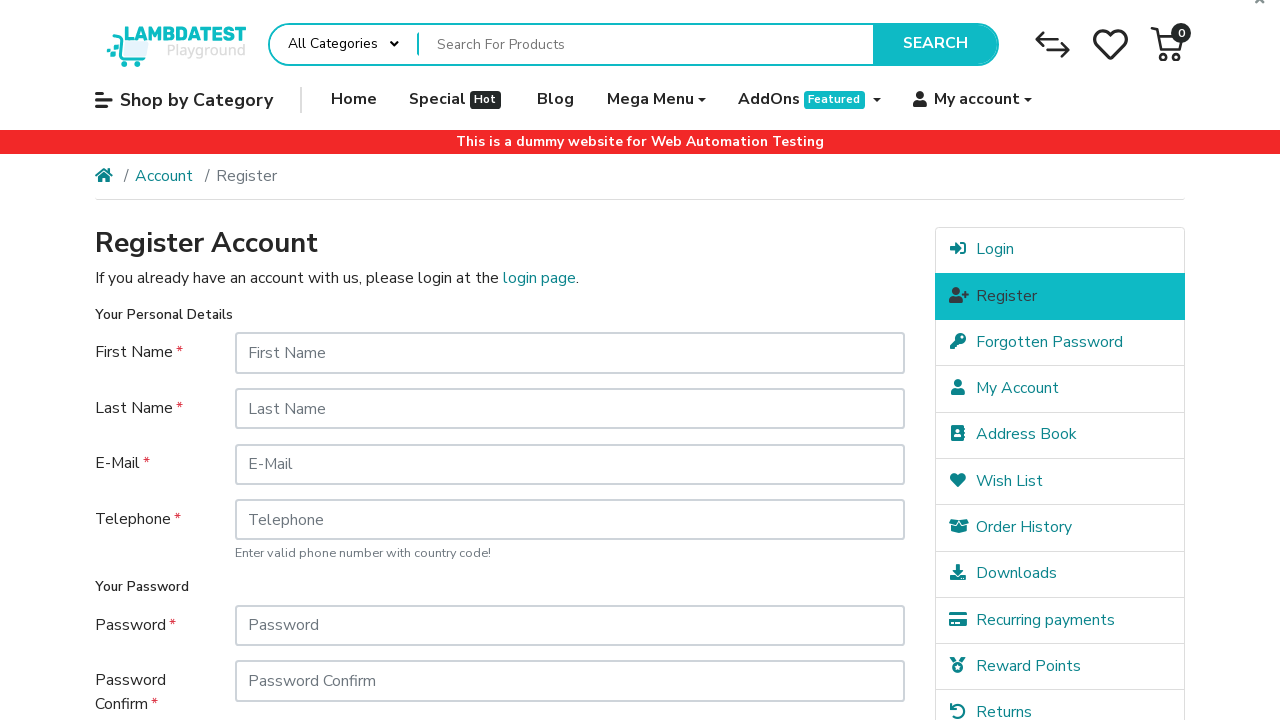

Clicked Continue button without filling any required fields at (858, 578) on input[value='Continue']
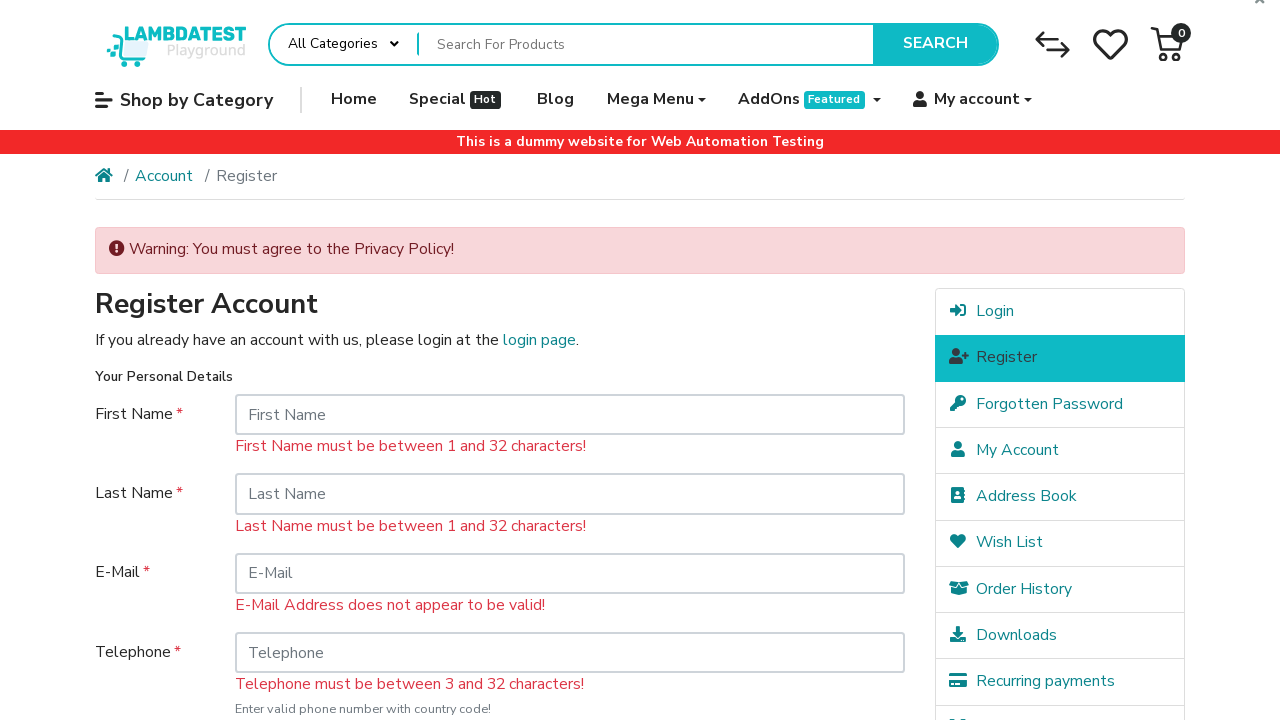

Waited for error messages to appear
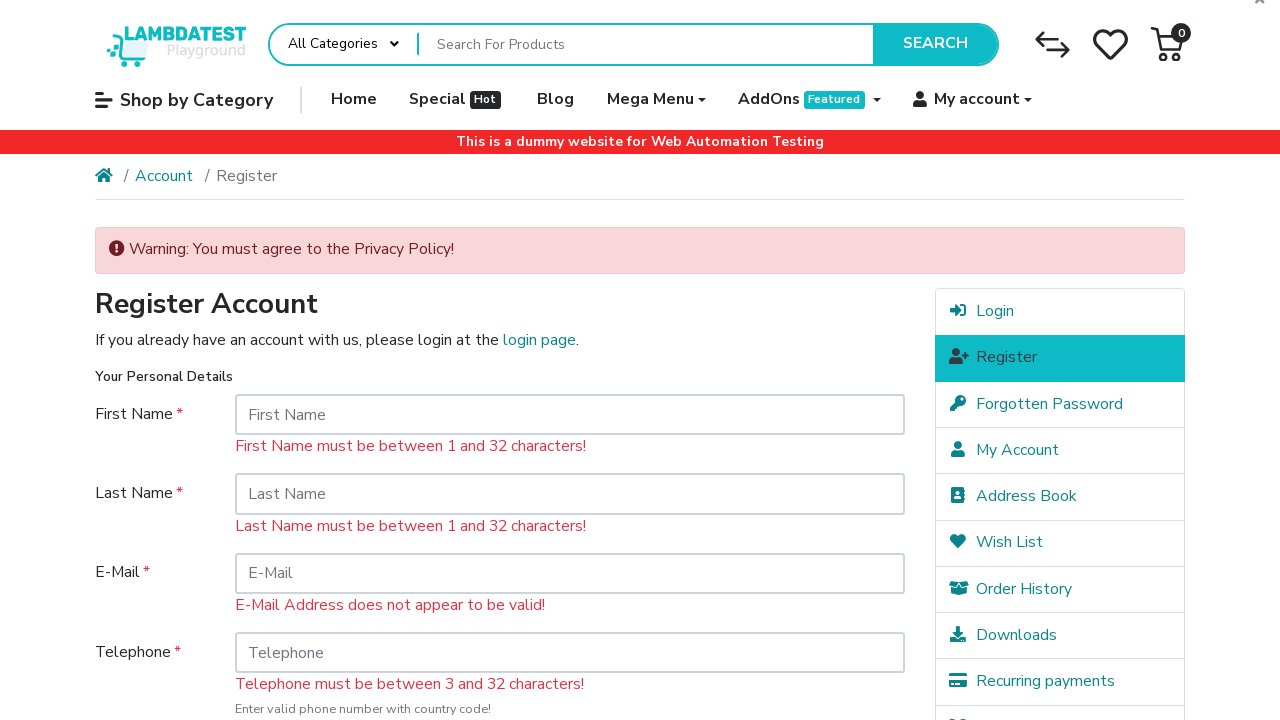

Verified First Name validation error message is displayed
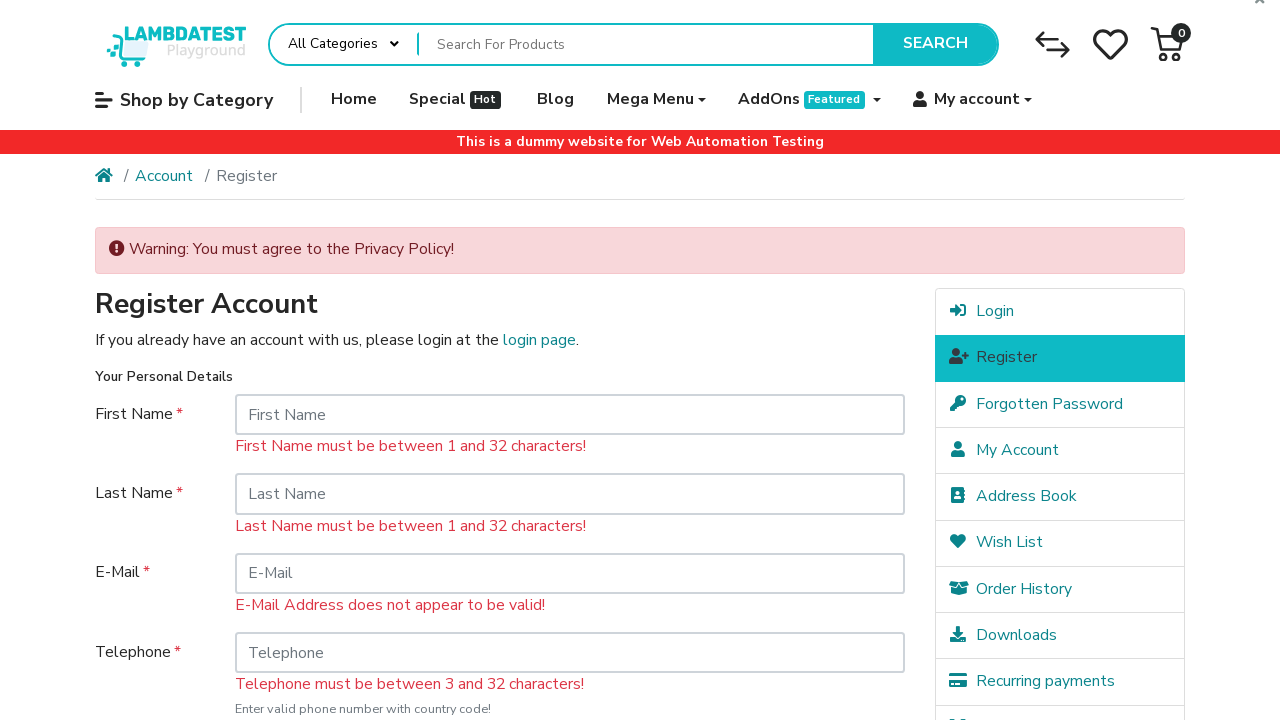

Verified Last Name validation error message is displayed
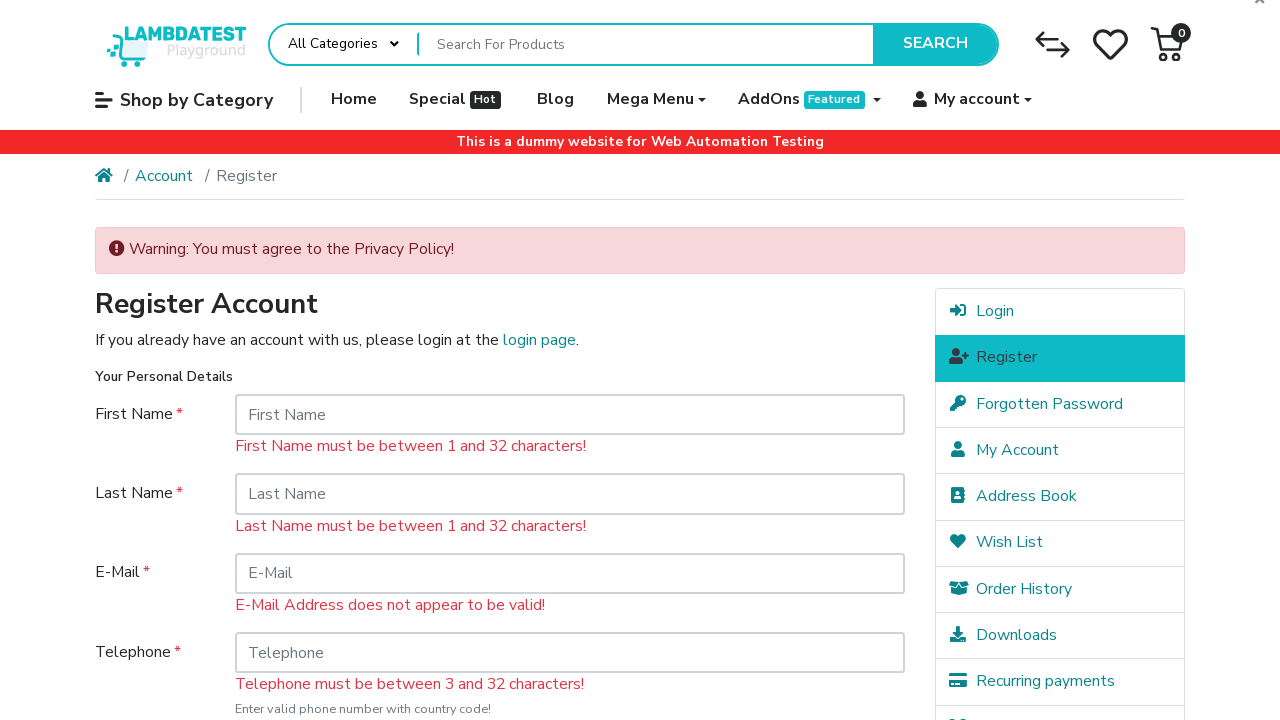

Verified Email validation error message is displayed
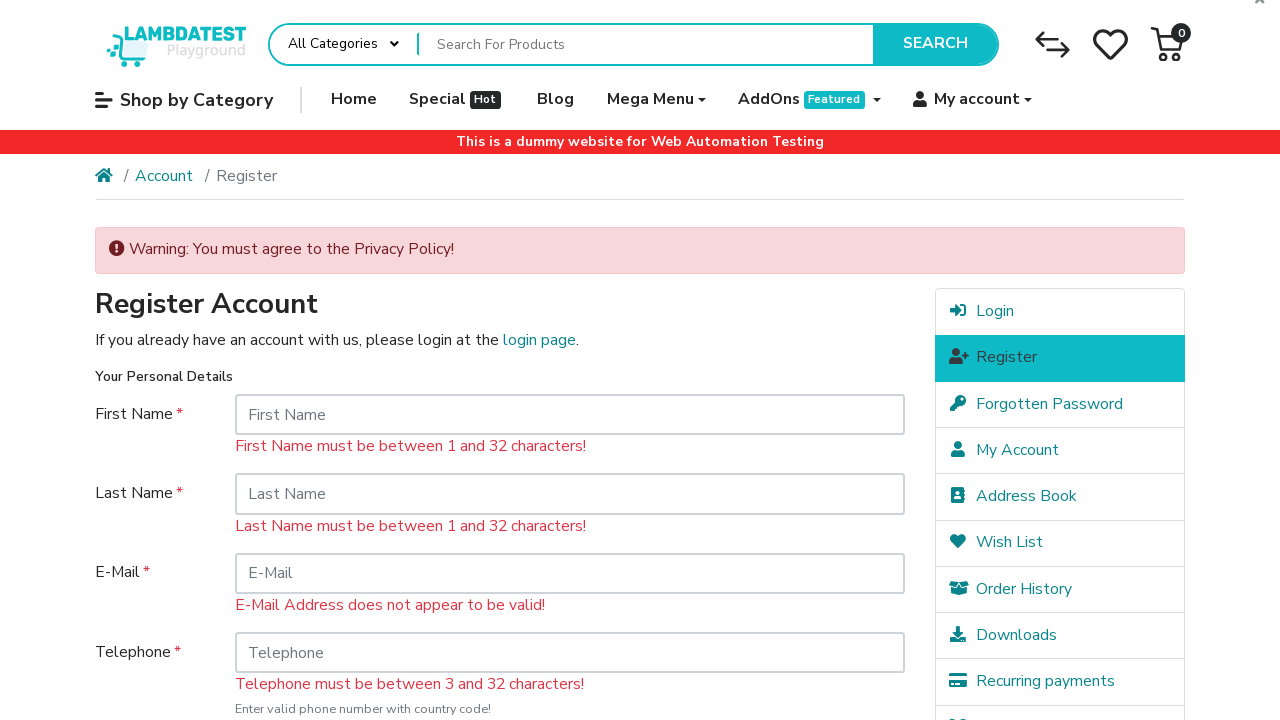

Verified Telephone validation error message is displayed
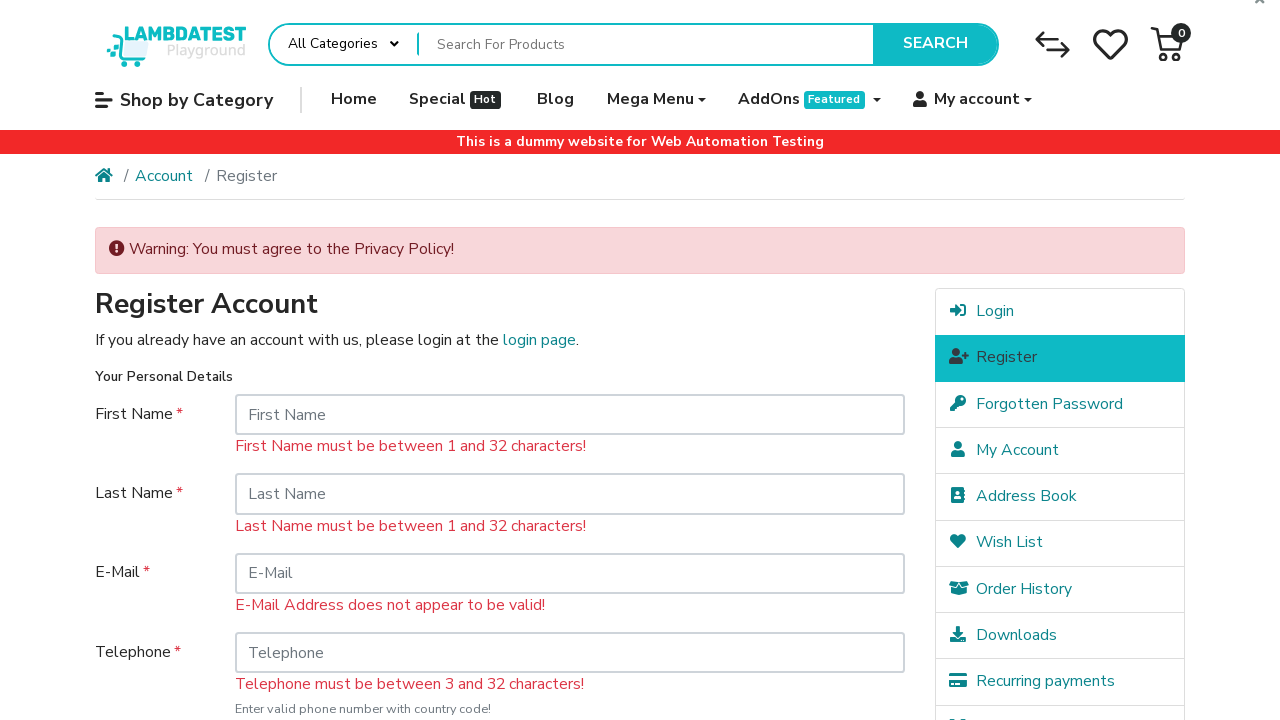

Verified Password validation error message is displayed
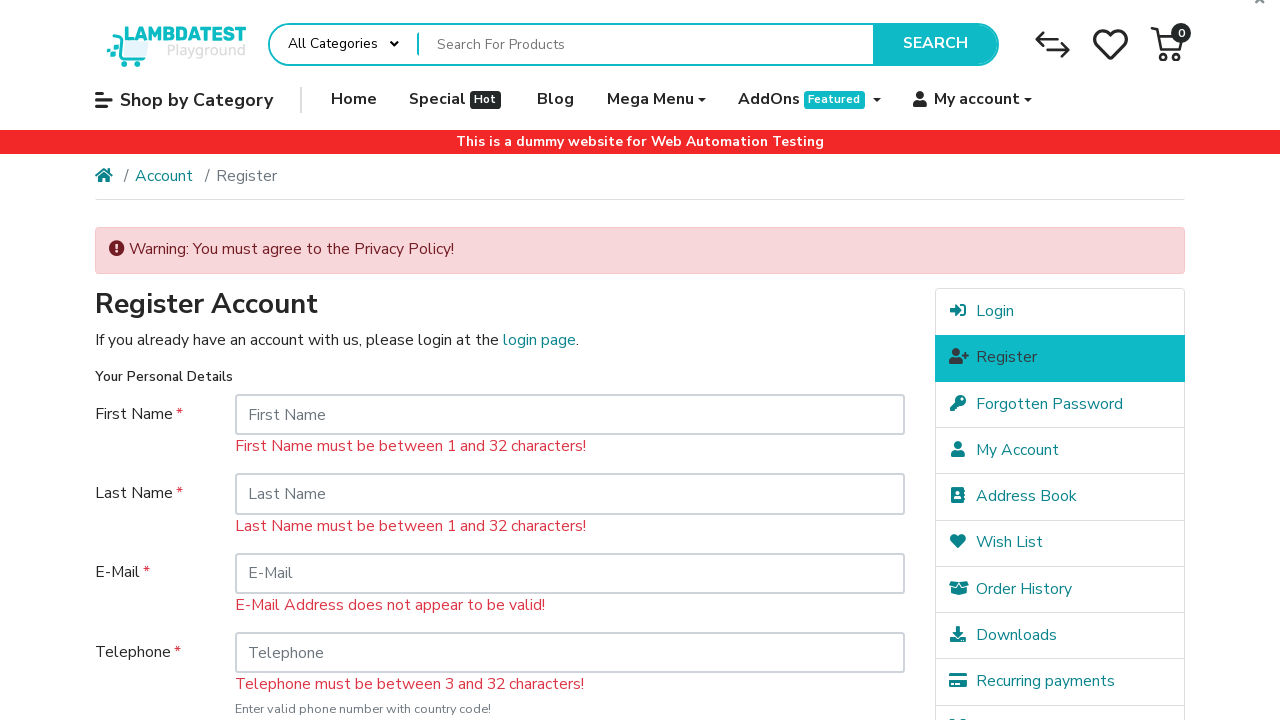

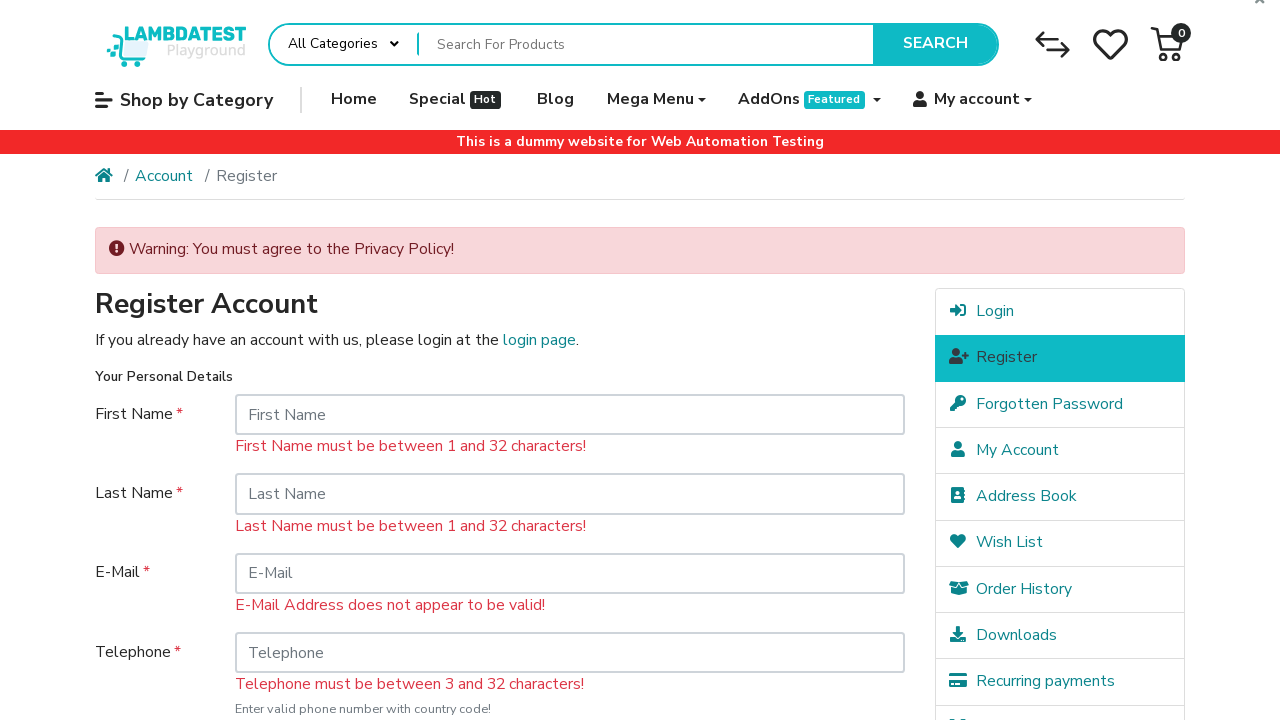